Tests dropdown select functionality by selecting options using visible text, value, and index methods on a dropdown element

Starting URL: http://omayo.blogspot.com/

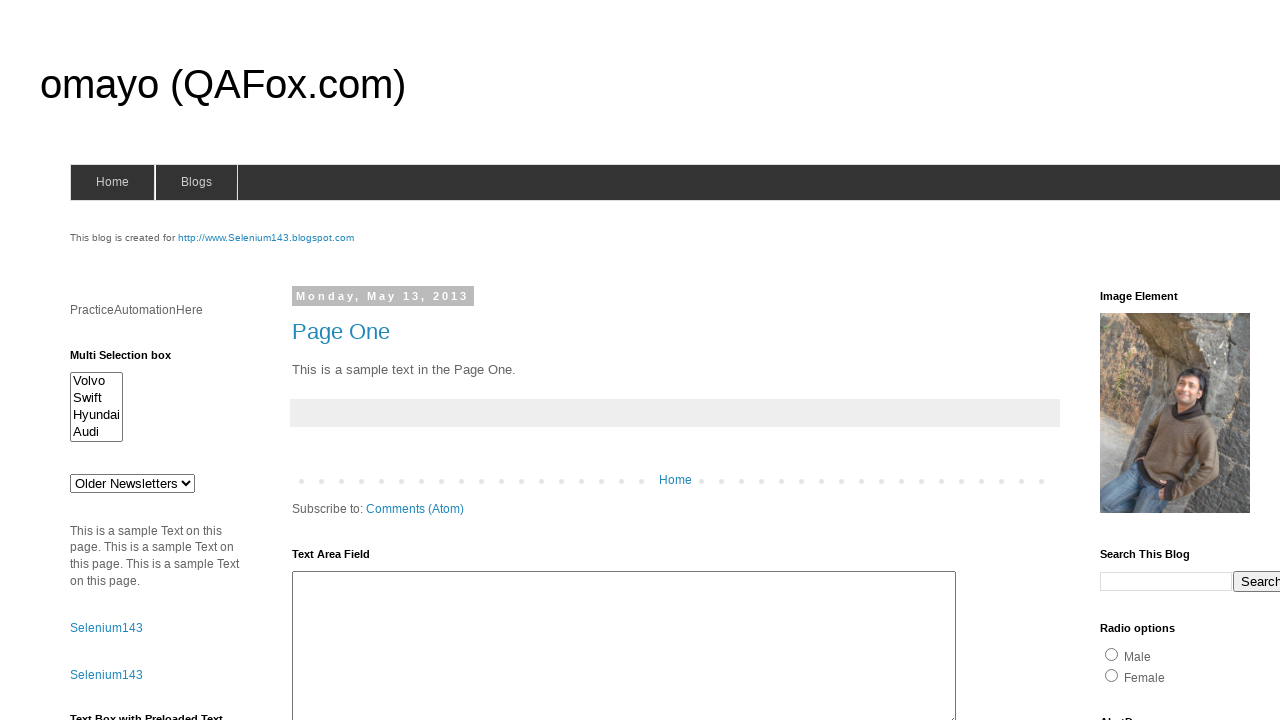

Scrolled down 500px to make dropdown visible
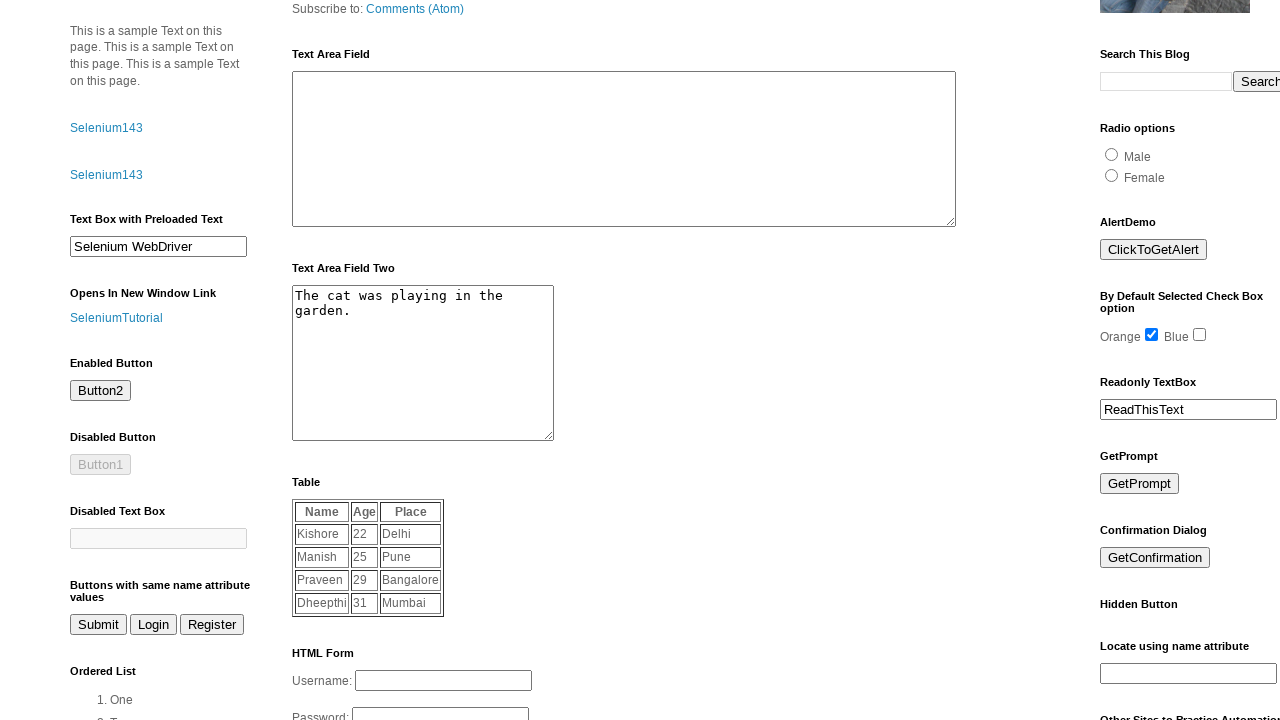

Selected dropdown option by visible text 'doc 3' on #drop1
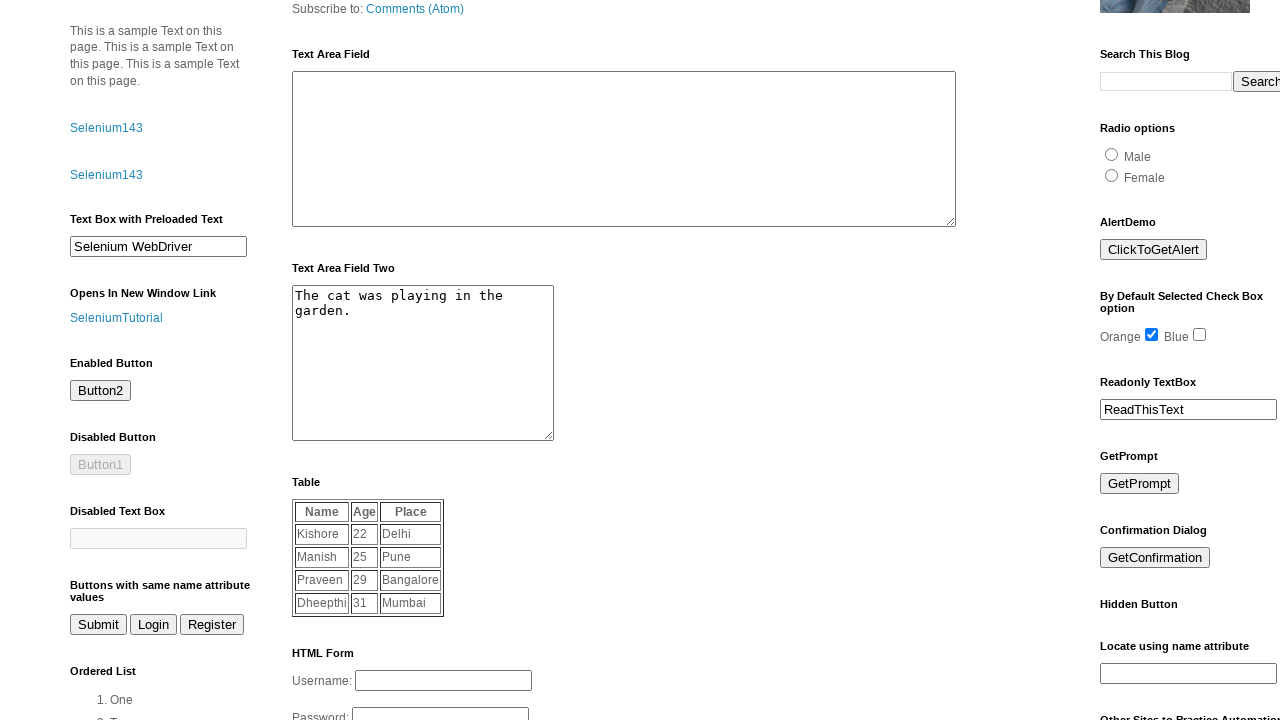

Selected dropdown option by value 'mno' on #drop1
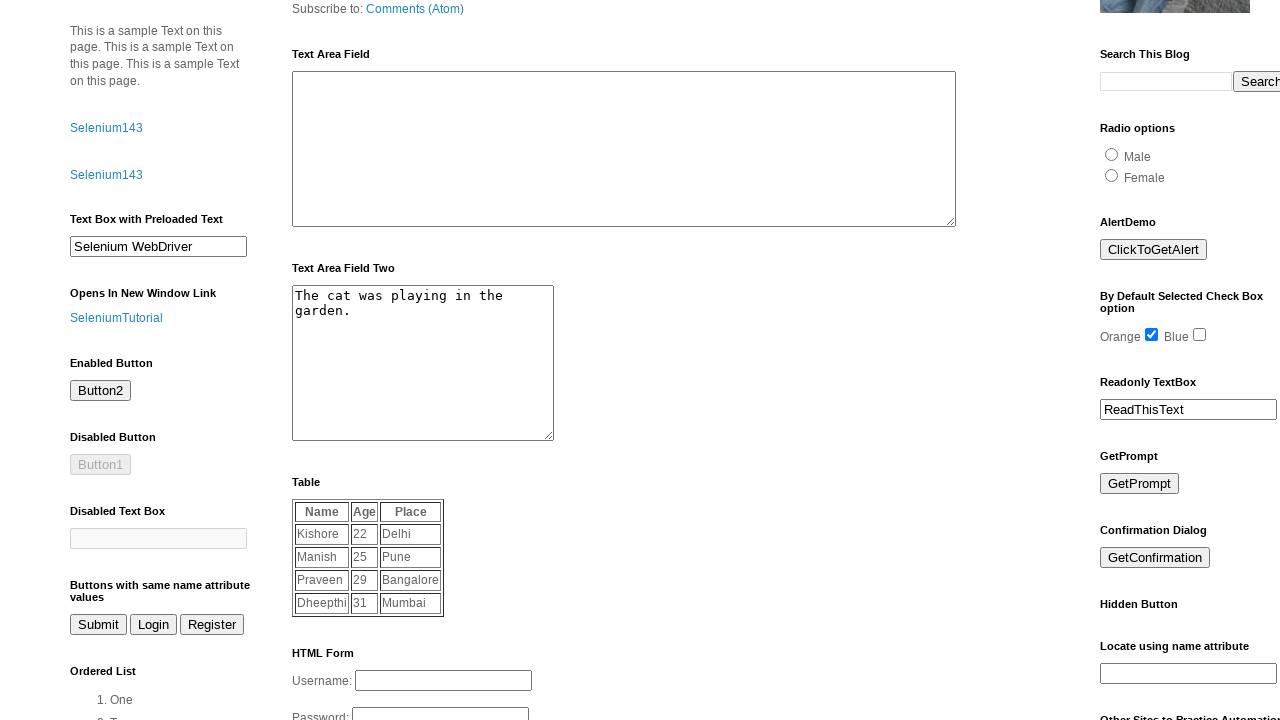

Selected dropdown option by index 1 (second option) on #drop1
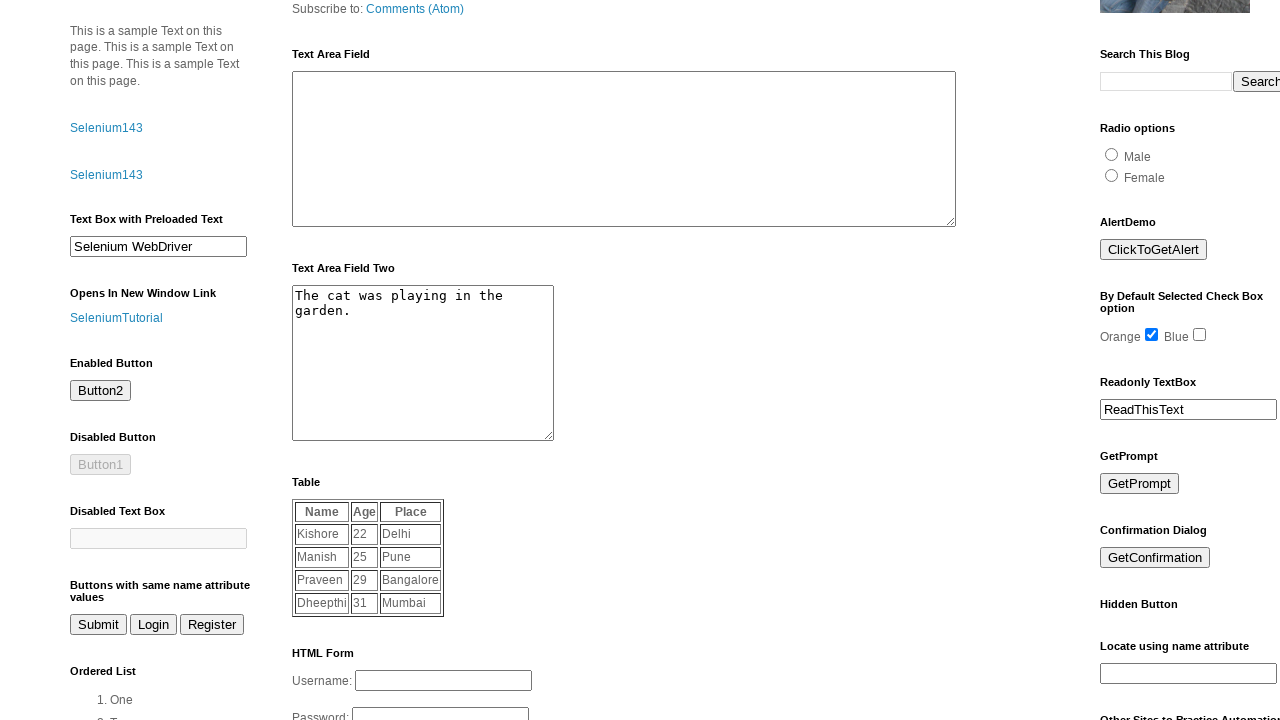

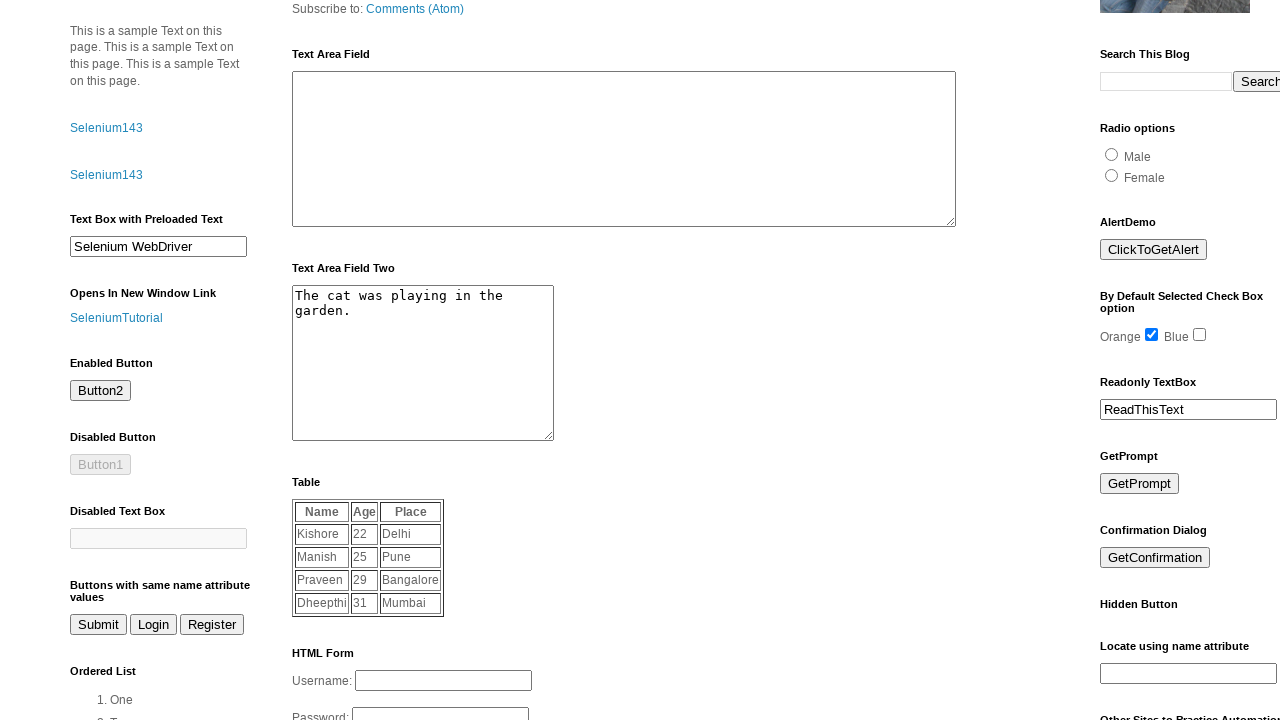